Tests e-commerce shopping flow by searching for products containing "ber", adding all matching products to cart, and proceeding to checkout.

Starting URL: https://rahulshettyacademy.com/seleniumPractise/#/

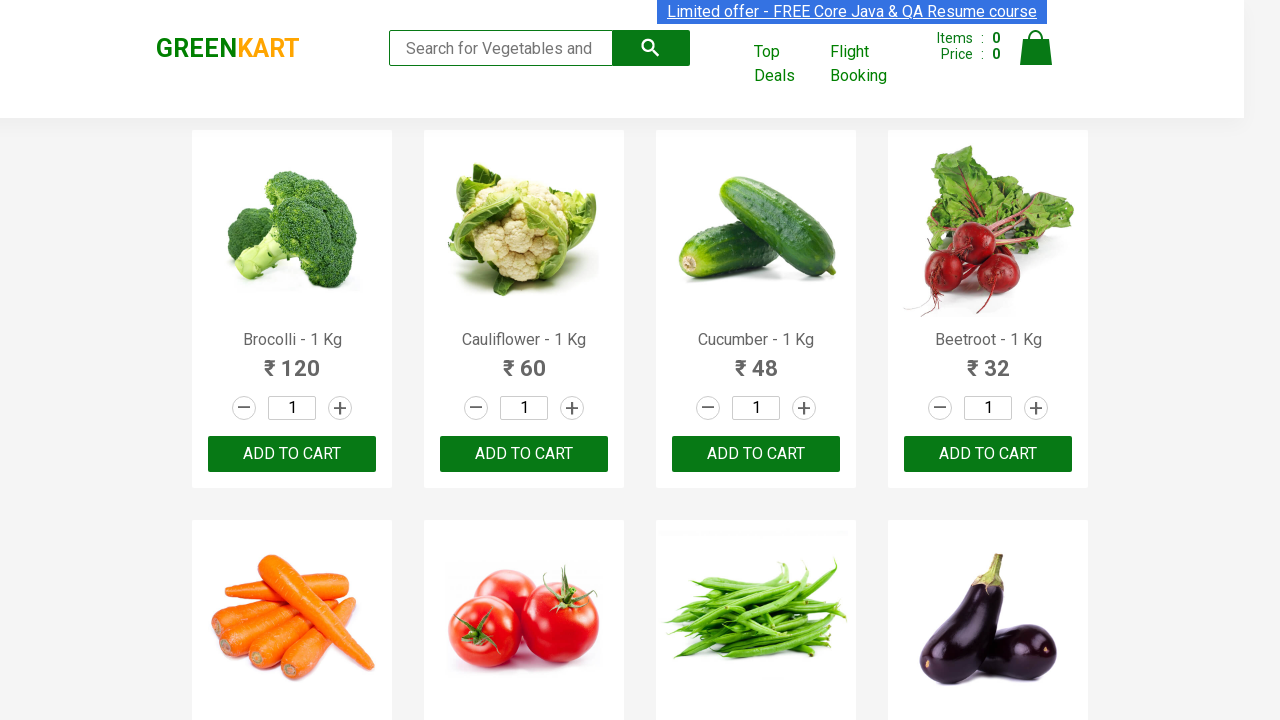

Filled search field with 'ber' to filter products on input.search-keyword
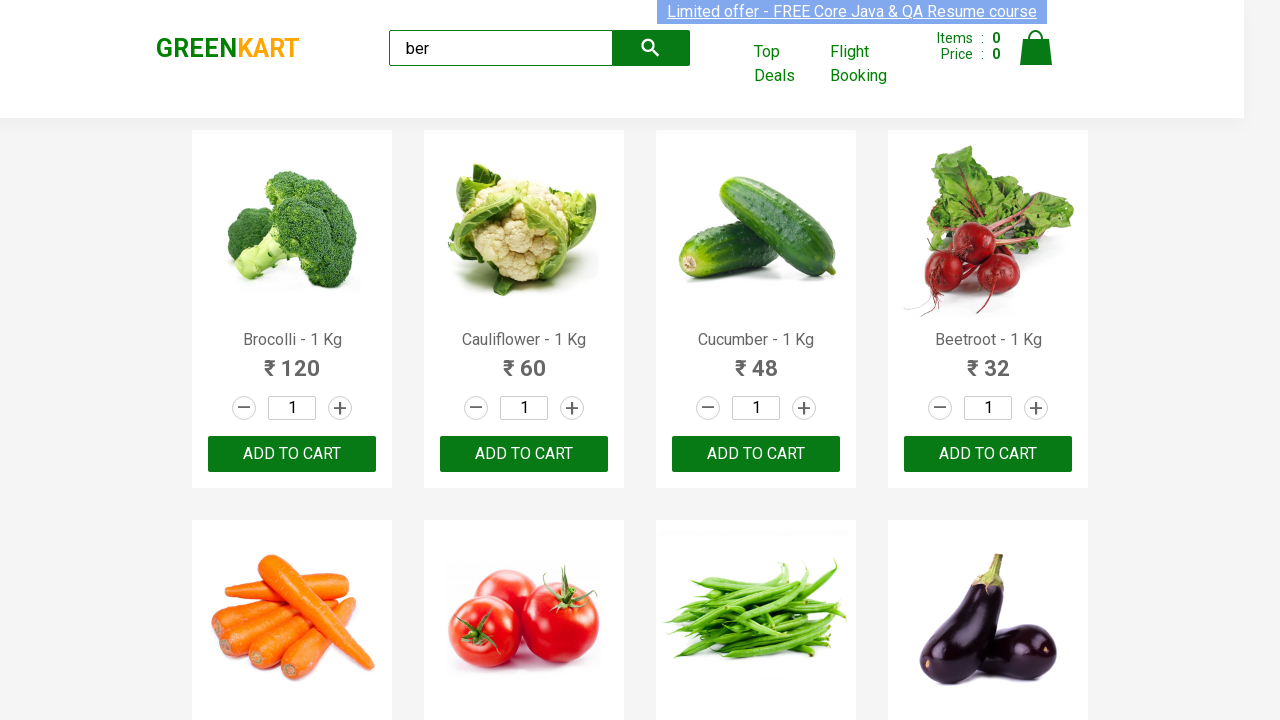

Waited for search results to filter
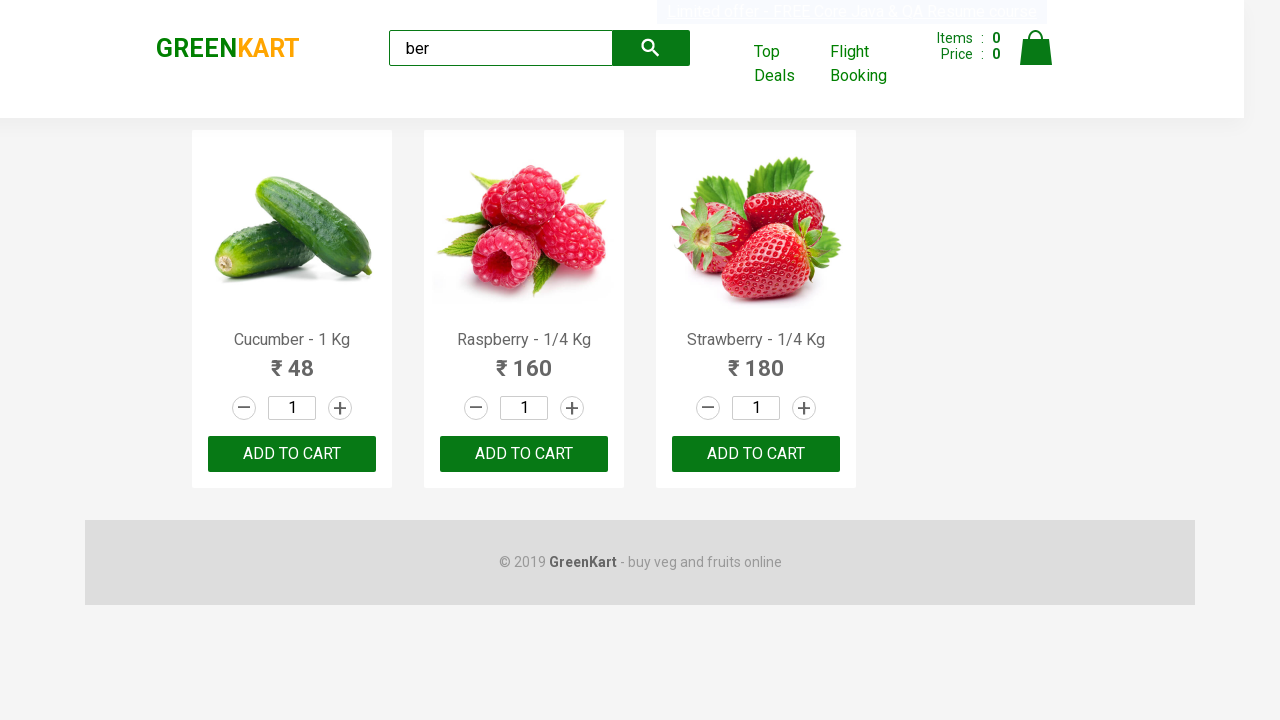

Located 3 'Add to Cart' buttons for filtered products
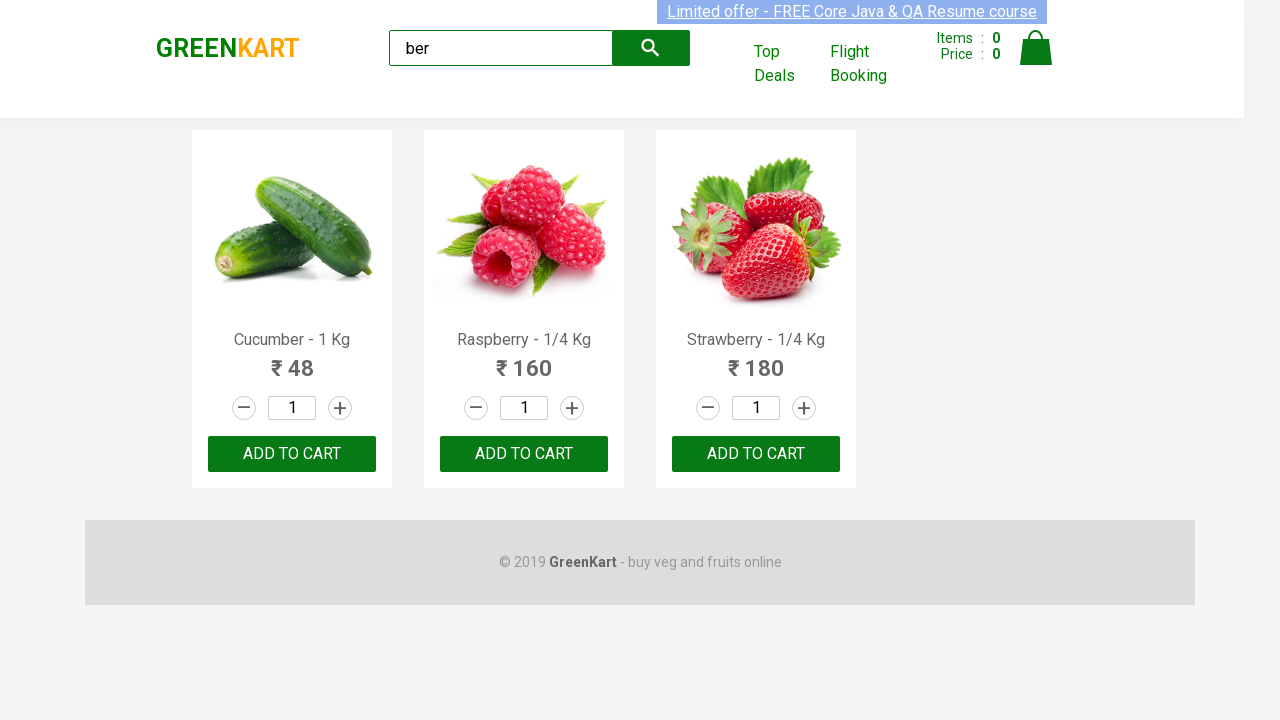

Clicked 'Add to Cart' button for a product at (292, 454) on xpath=//div[@class='product-action']/button >> nth=0
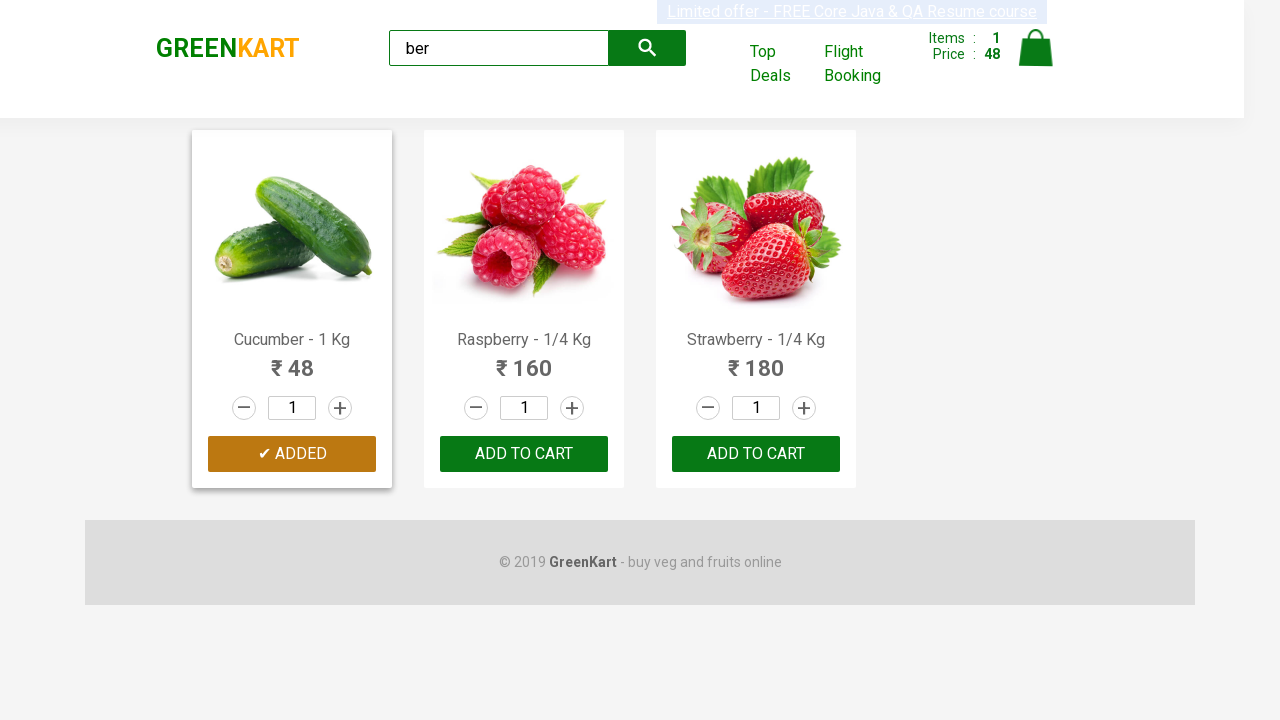

Clicked 'Add to Cart' button for a product at (524, 454) on xpath=//div[@class='product-action']/button >> nth=1
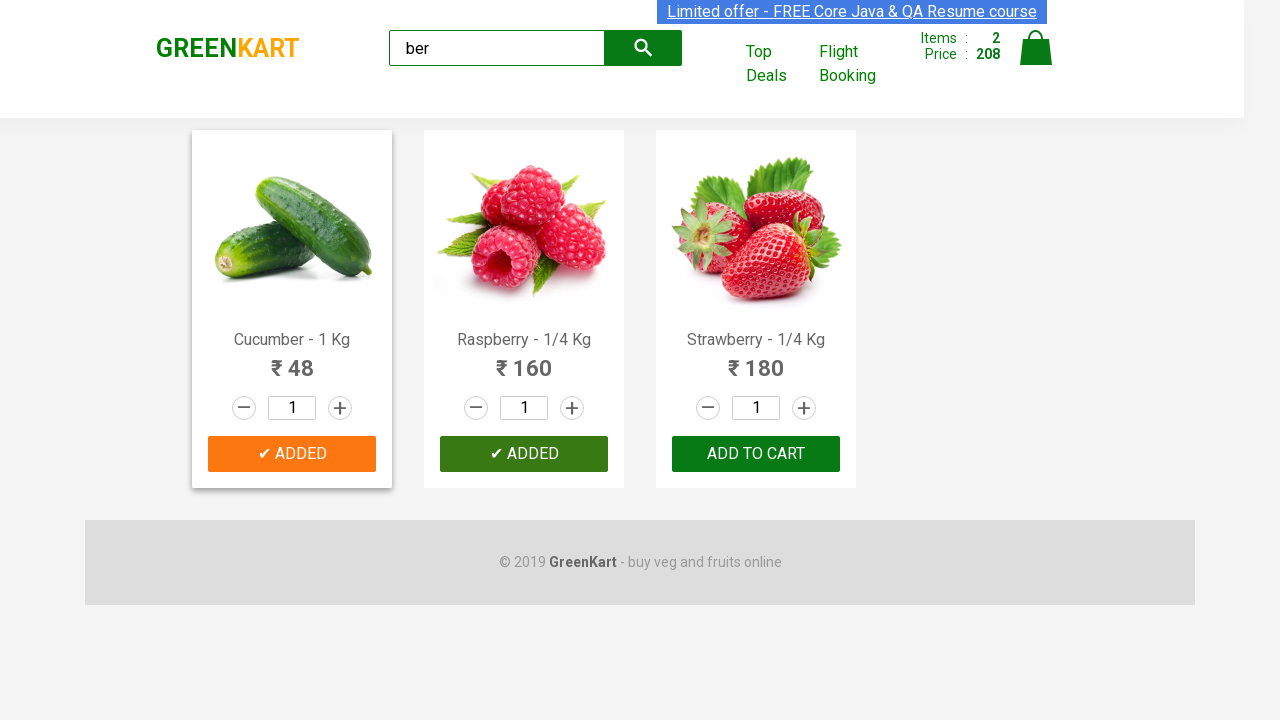

Clicked 'Add to Cart' button for a product at (756, 454) on xpath=//div[@class='product-action']/button >> nth=2
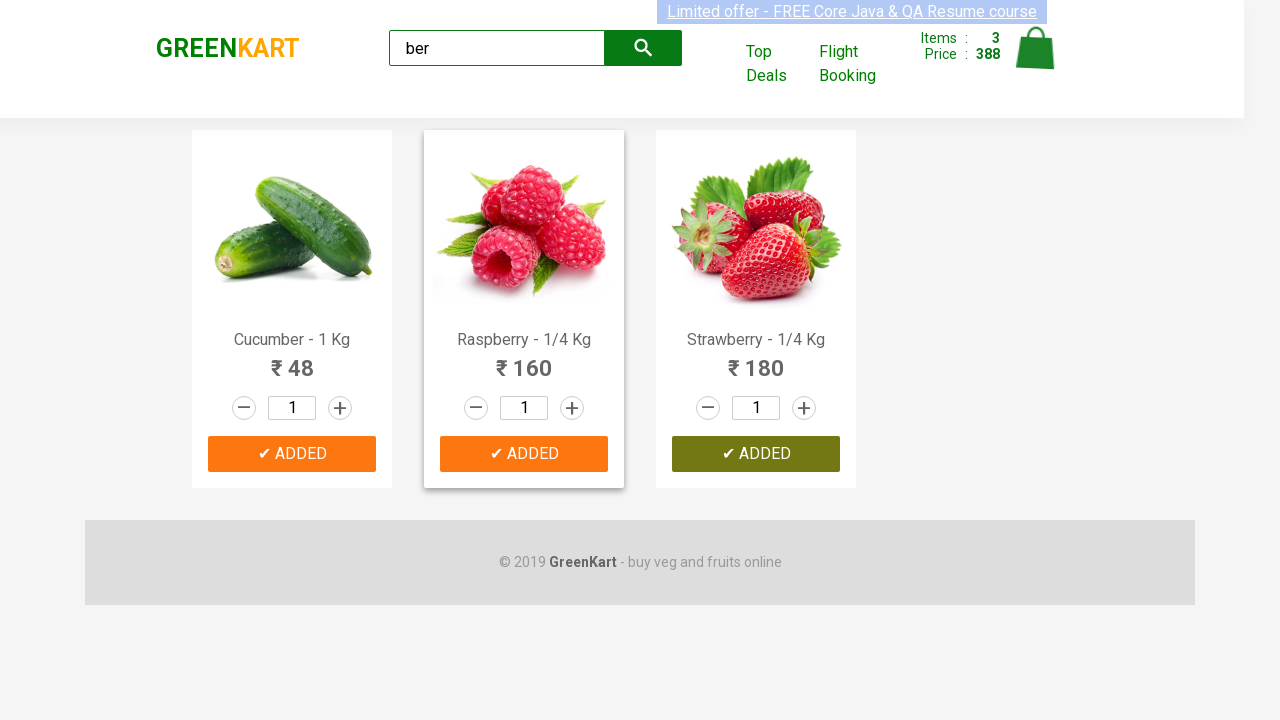

Clicked cart icon to view cart at (1036, 48) on img[alt='Cart']
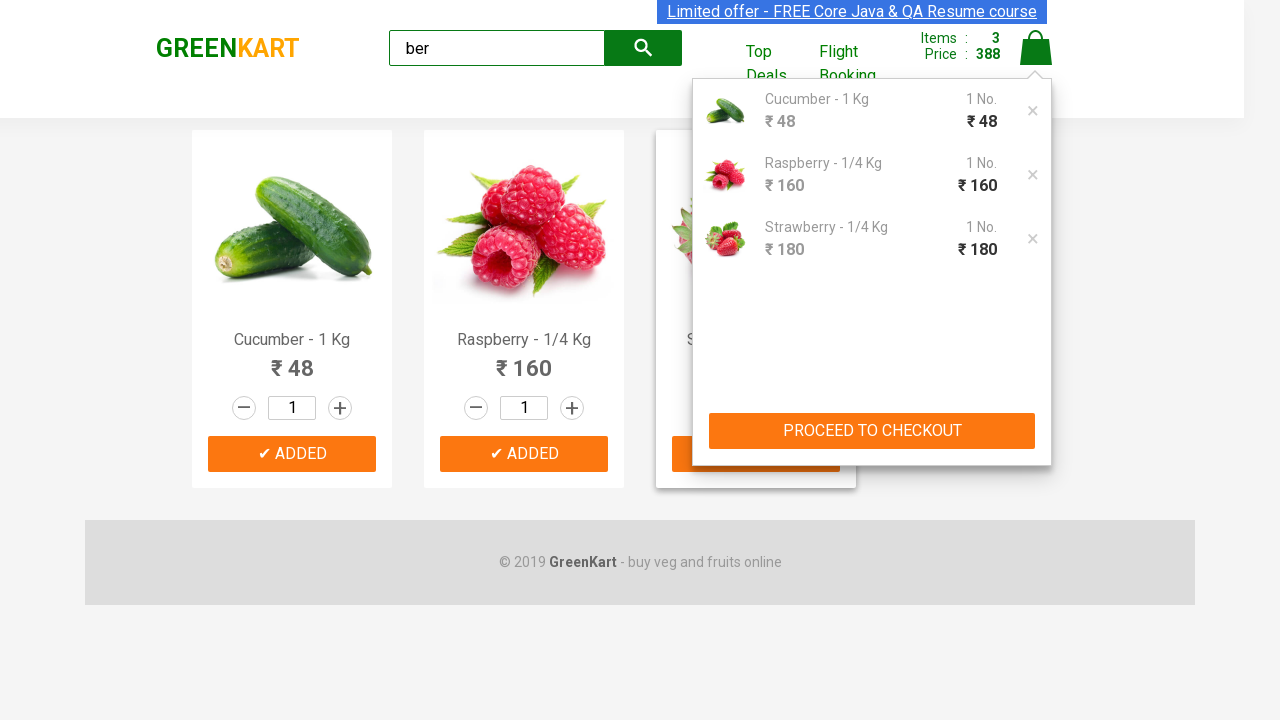

Clicked 'PROCEED TO CHECKOUT' button at (872, 431) on xpath=//button[text()='PROCEED TO CHECKOUT']
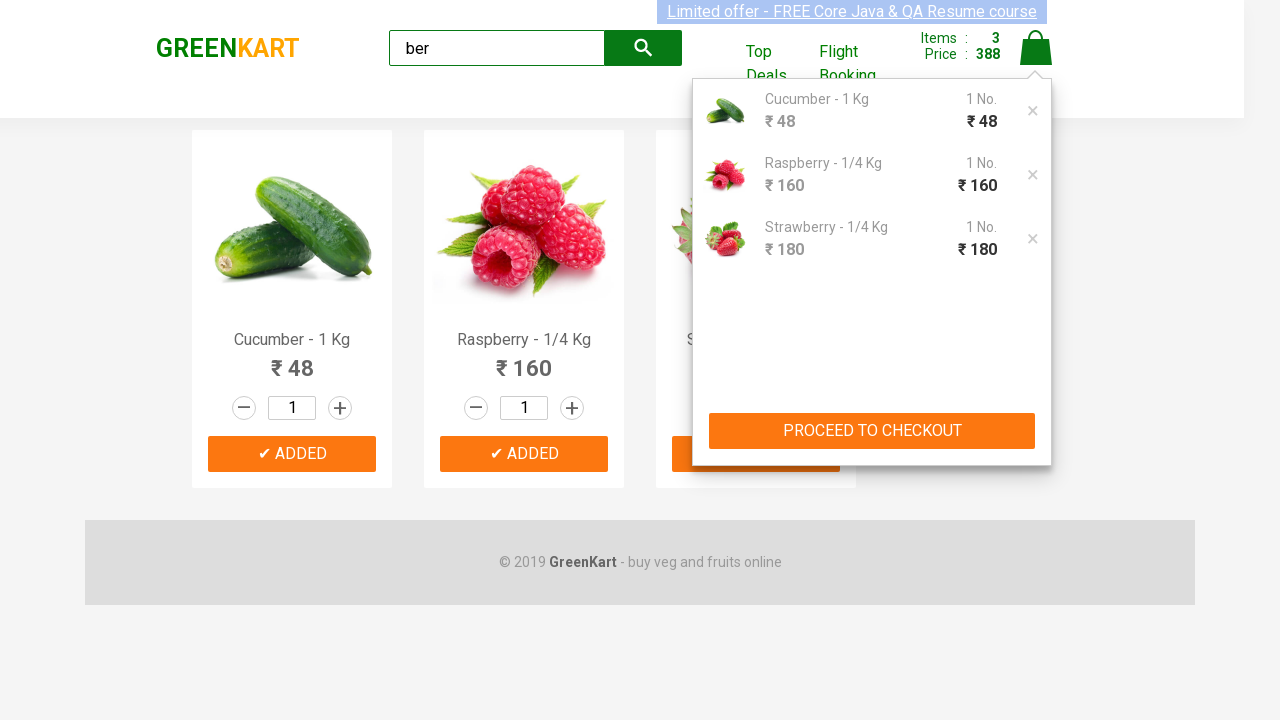

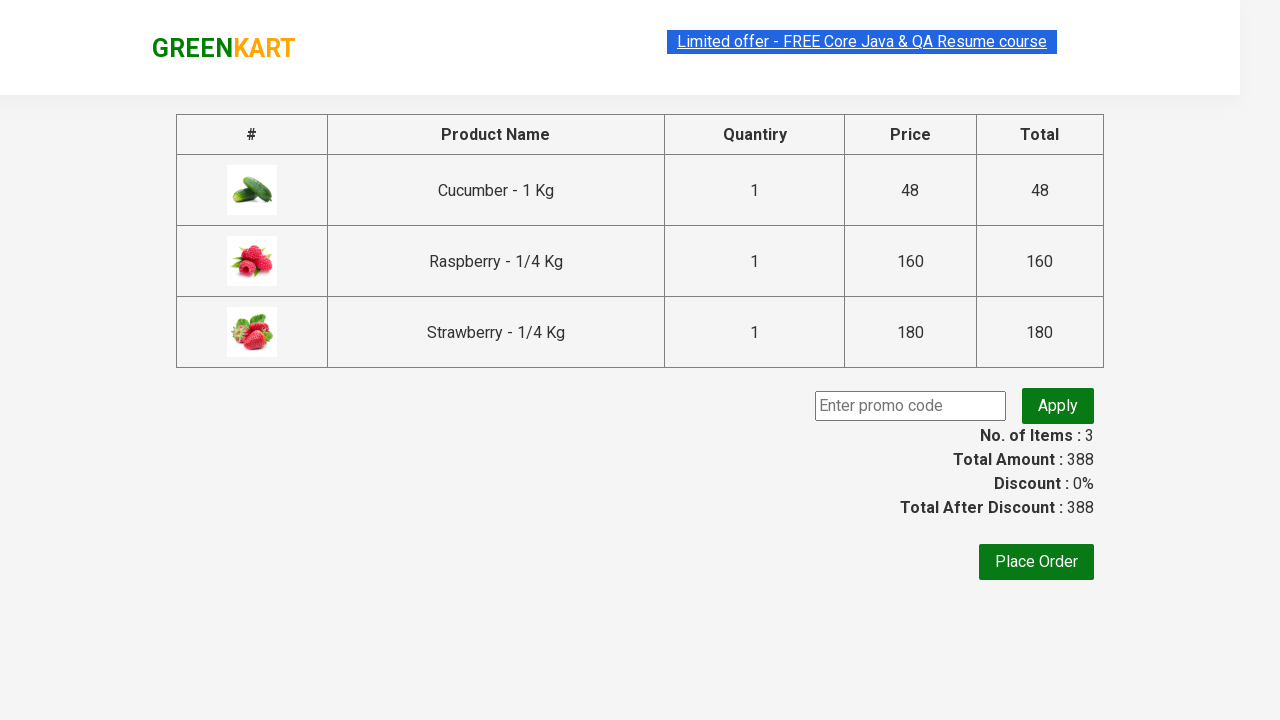